Tests Python.org search functionality by entering "pycon" in the search box and verifying results are displayed

Starting URL: http://www.python.org

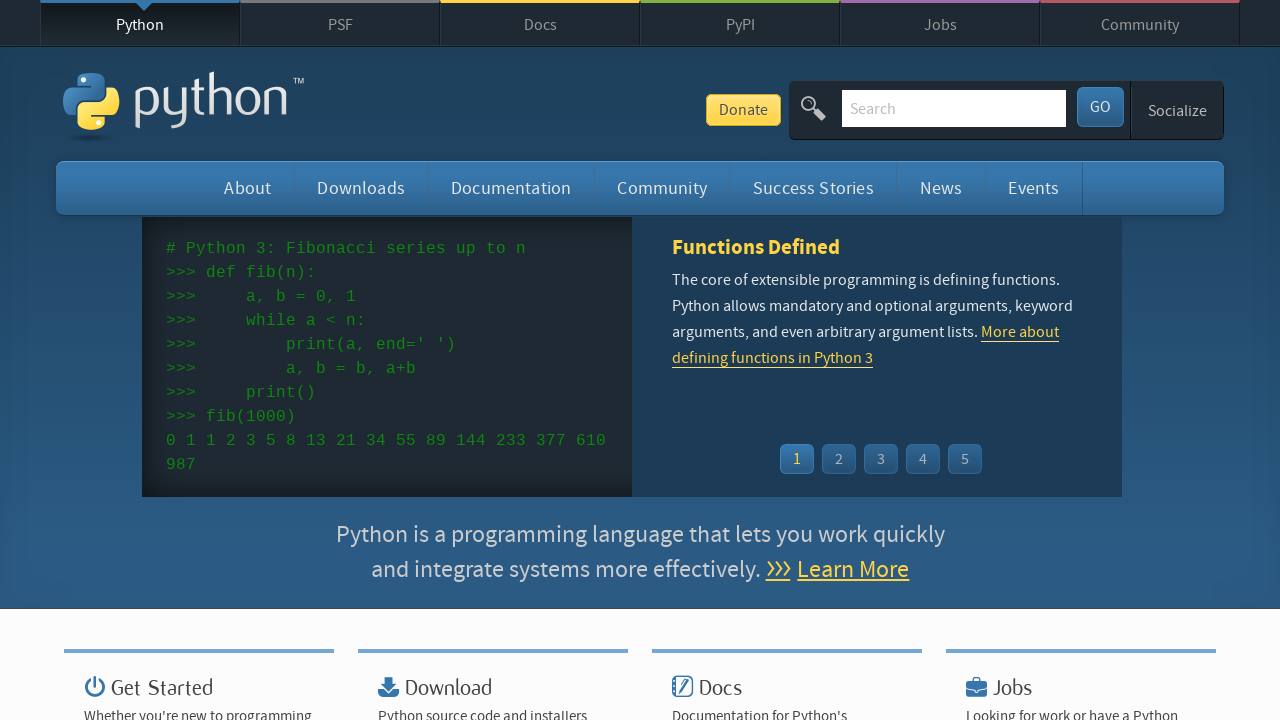

Verified 'Python' is in the page title
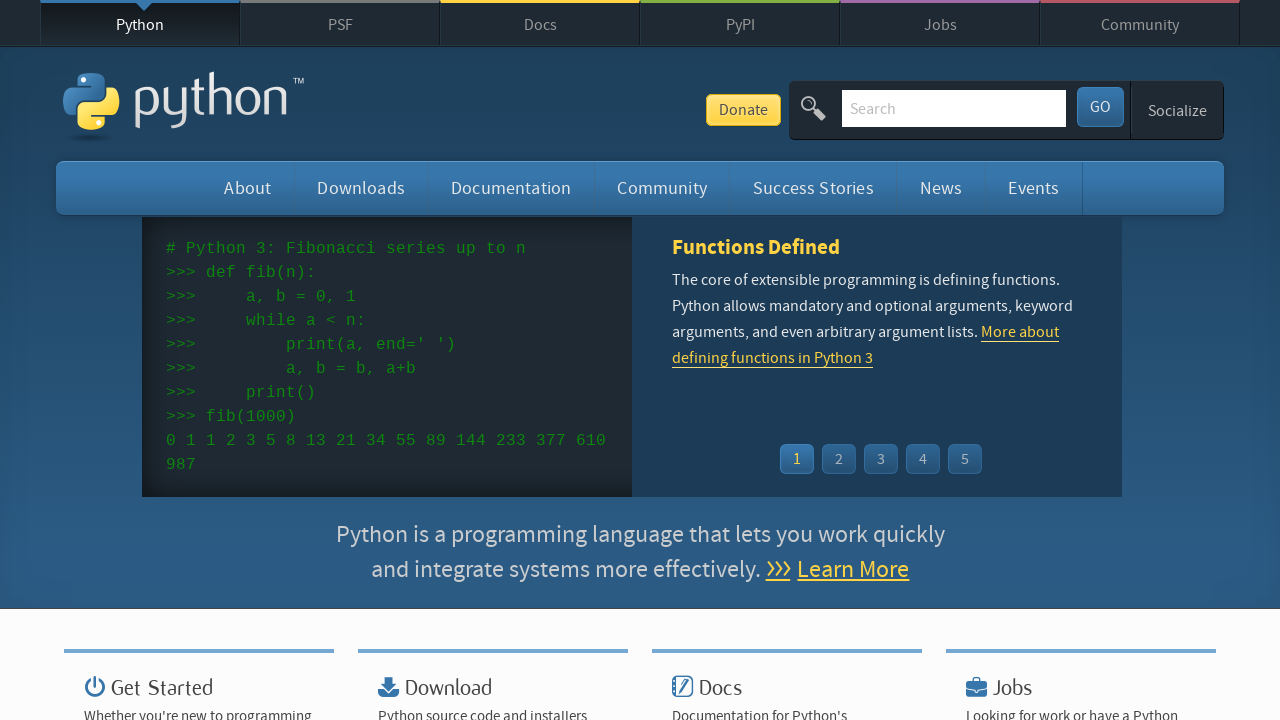

Cleared the search input field on input[name='q']
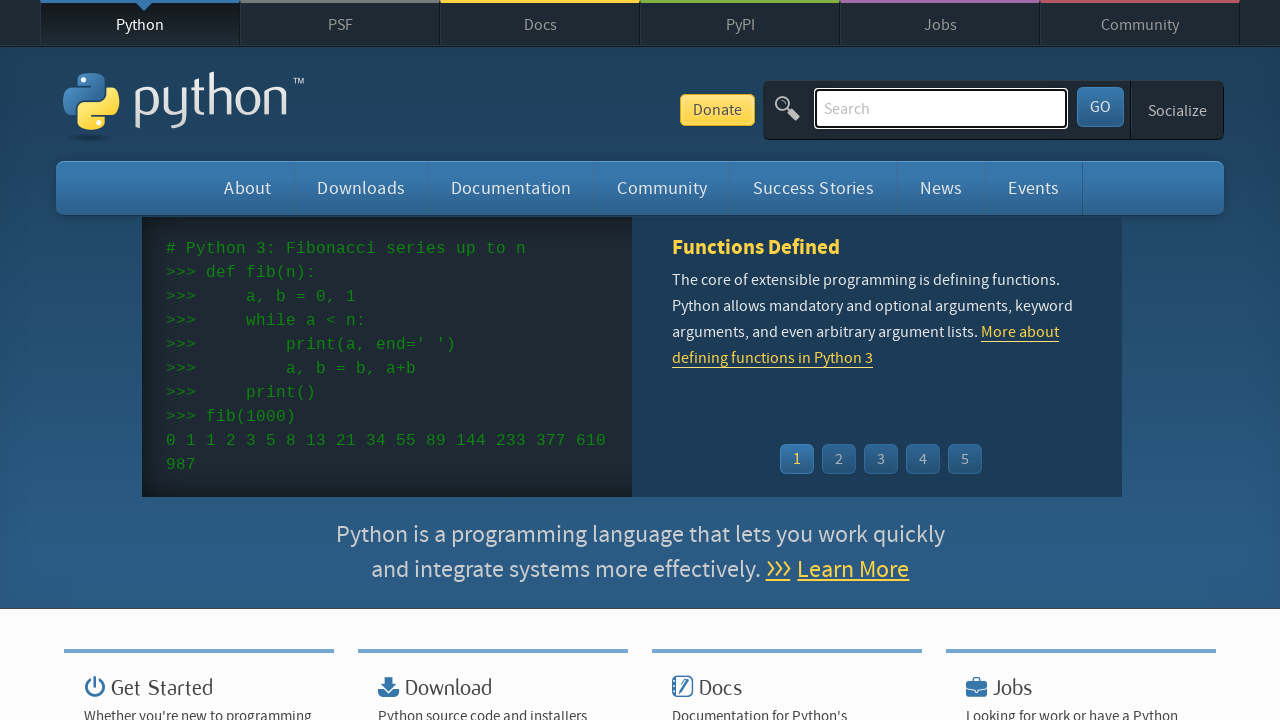

Entered 'pycon' in the search field on input[name='q']
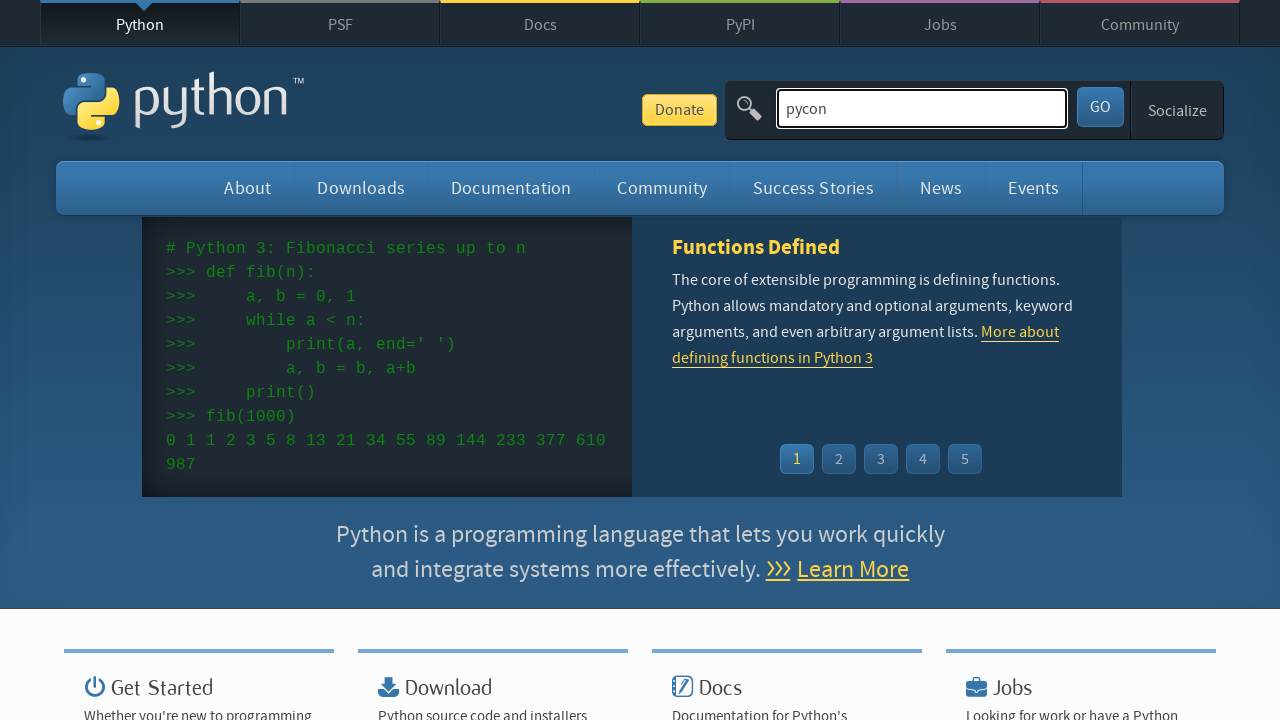

Pressed Enter to submit search for 'pycon' on input[name='q']
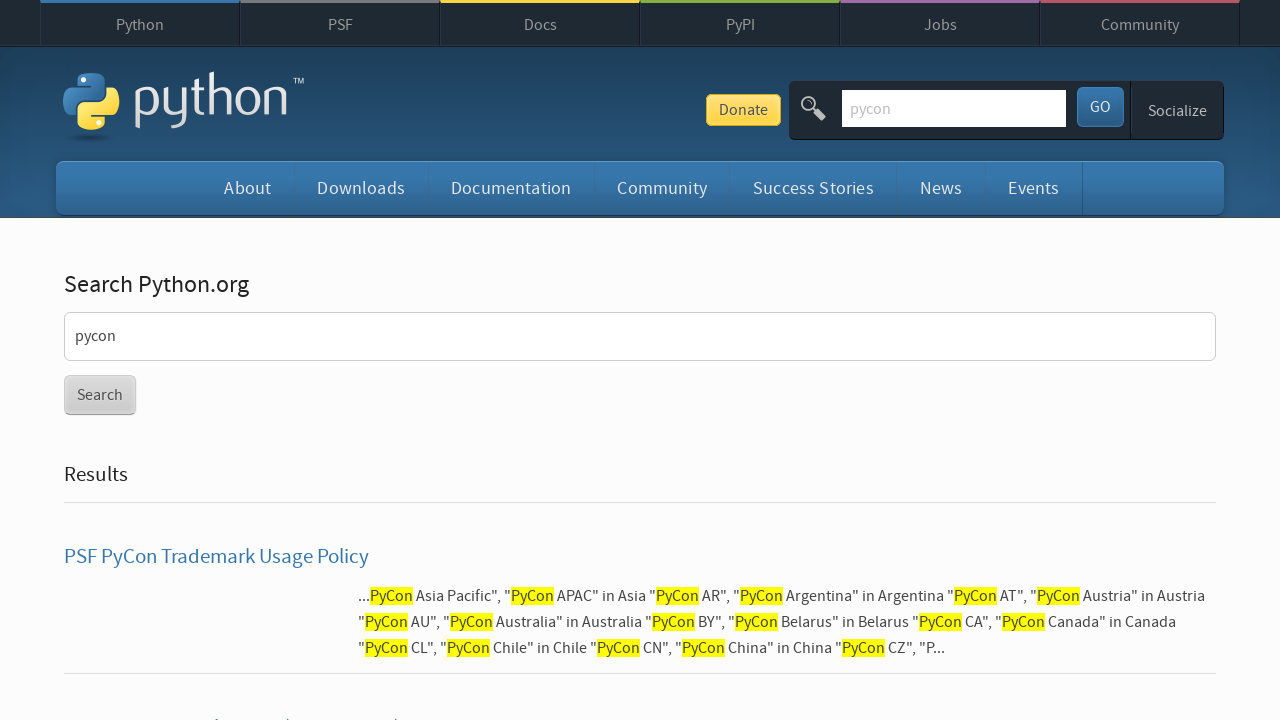

Waited for page to load with networkidle state
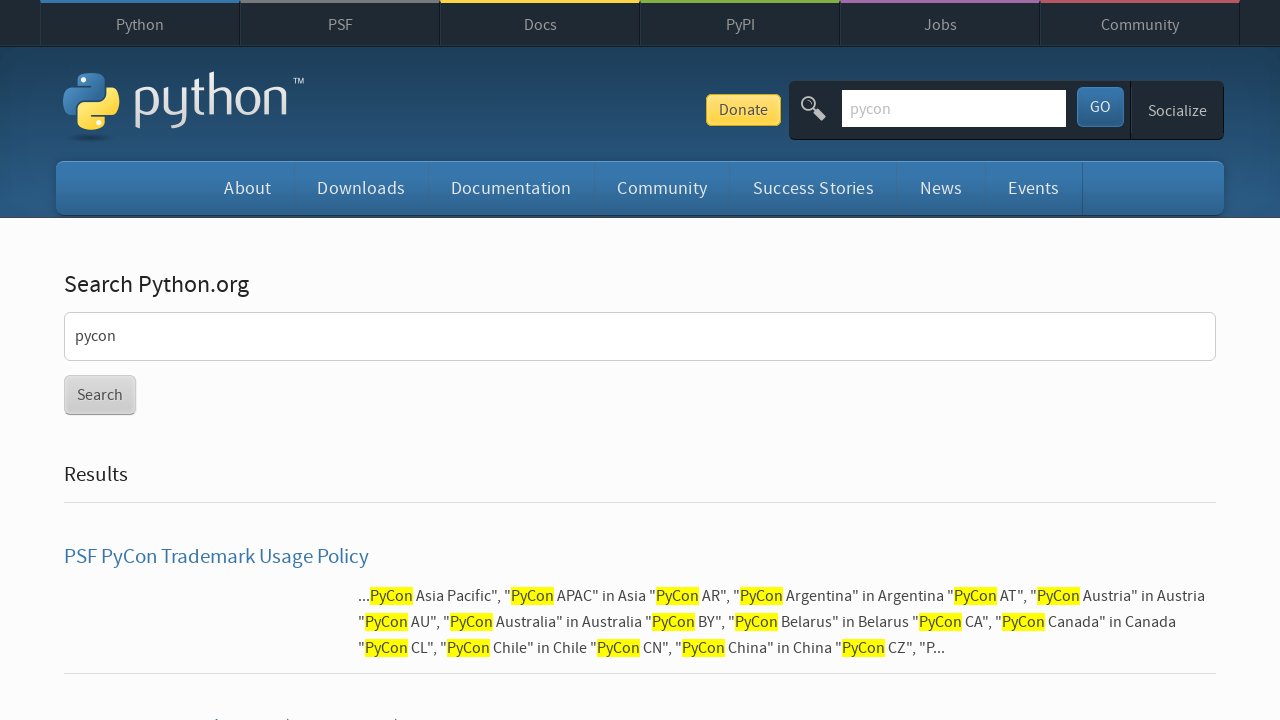

Verified search results are displayed (no 'No results found' message)
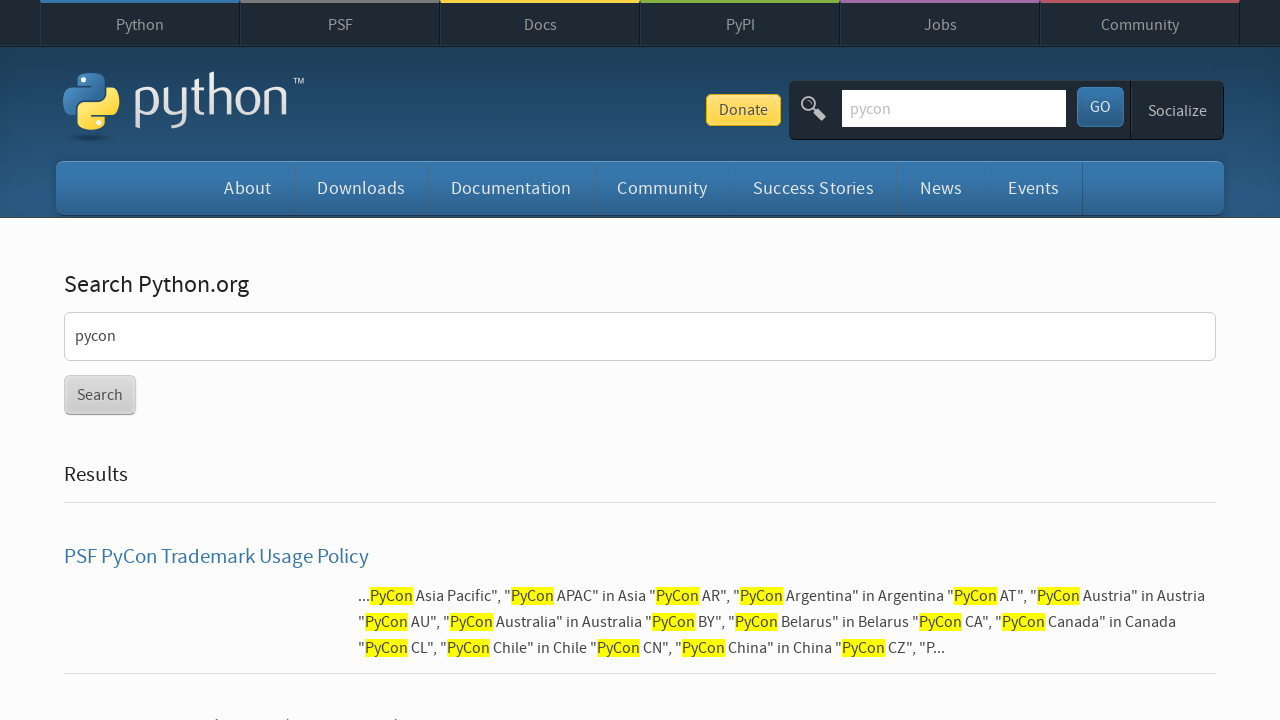

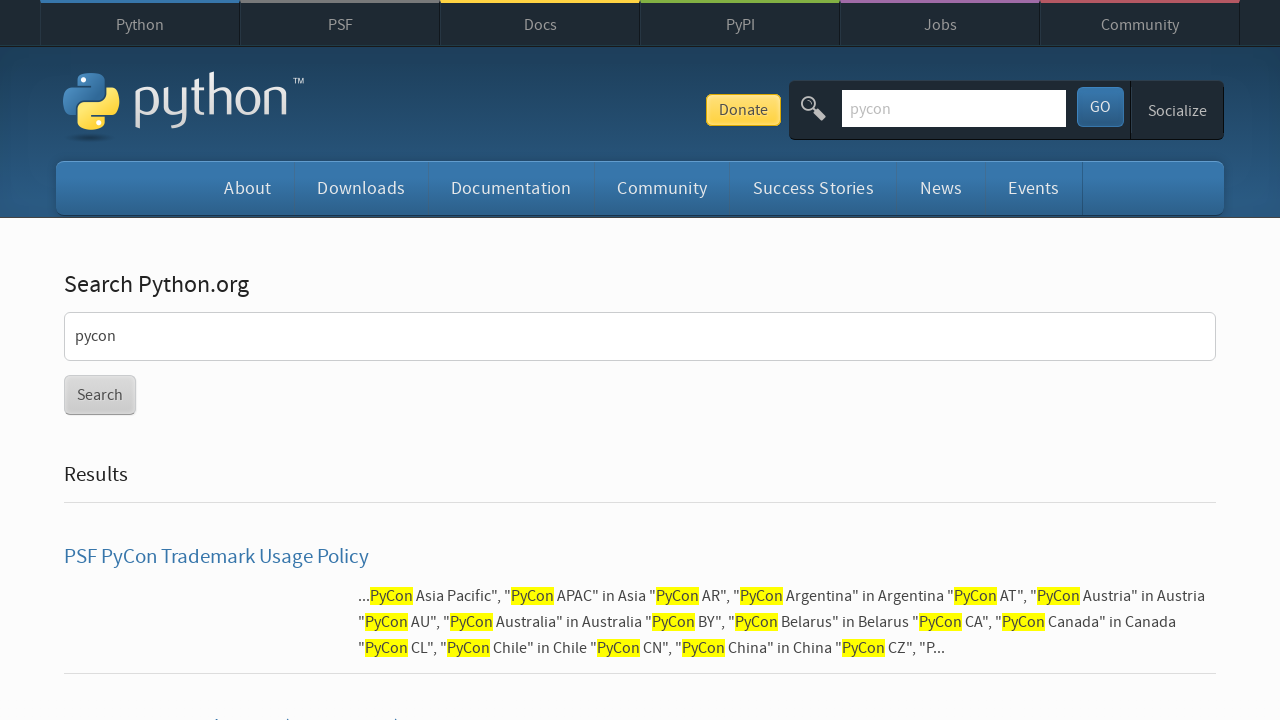